Tests opening a new empty browser tab using JavaScript and switching between tabs

Starting URL: https://www.teachaway.com/

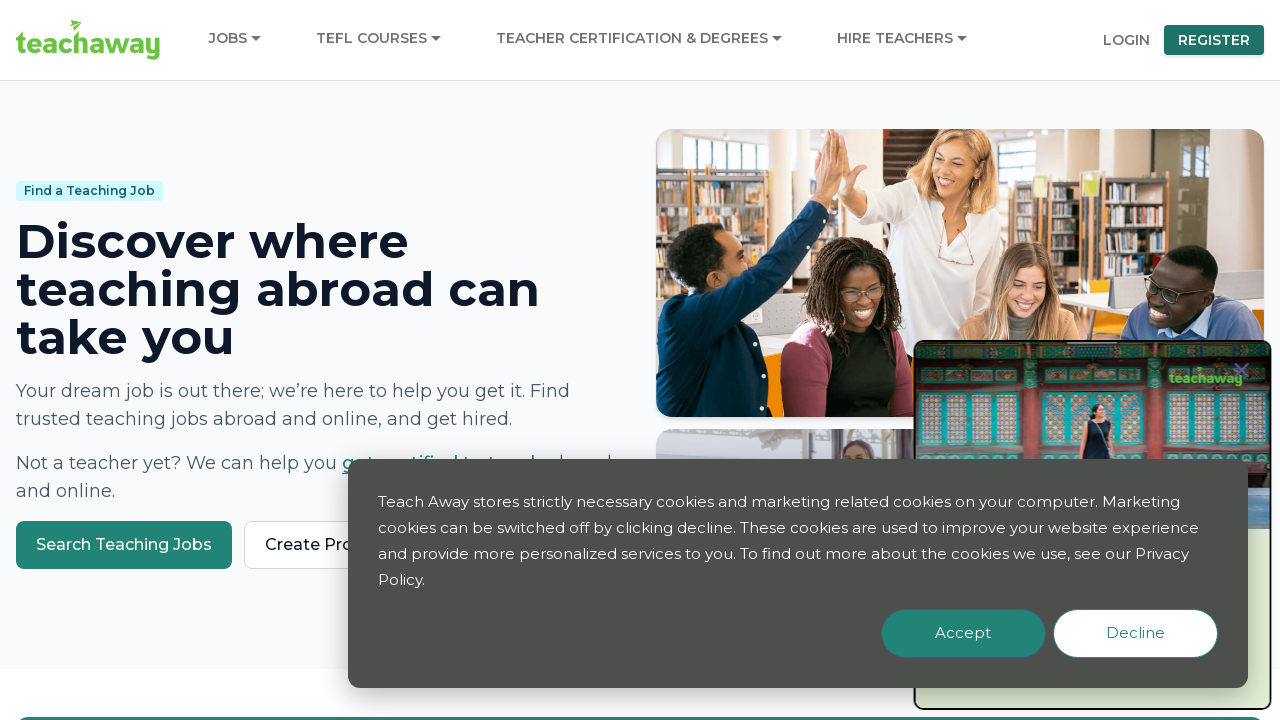

Opened new empty tab using JavaScript
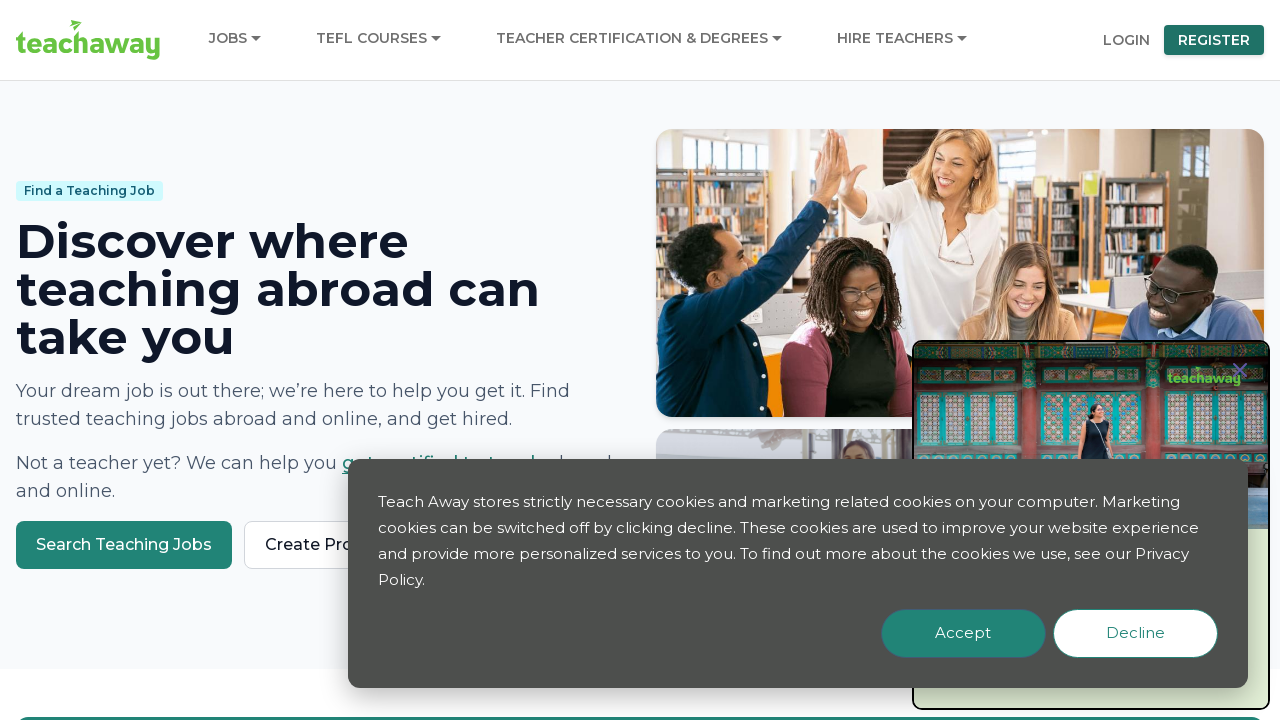

Retrieved all pages from browser context
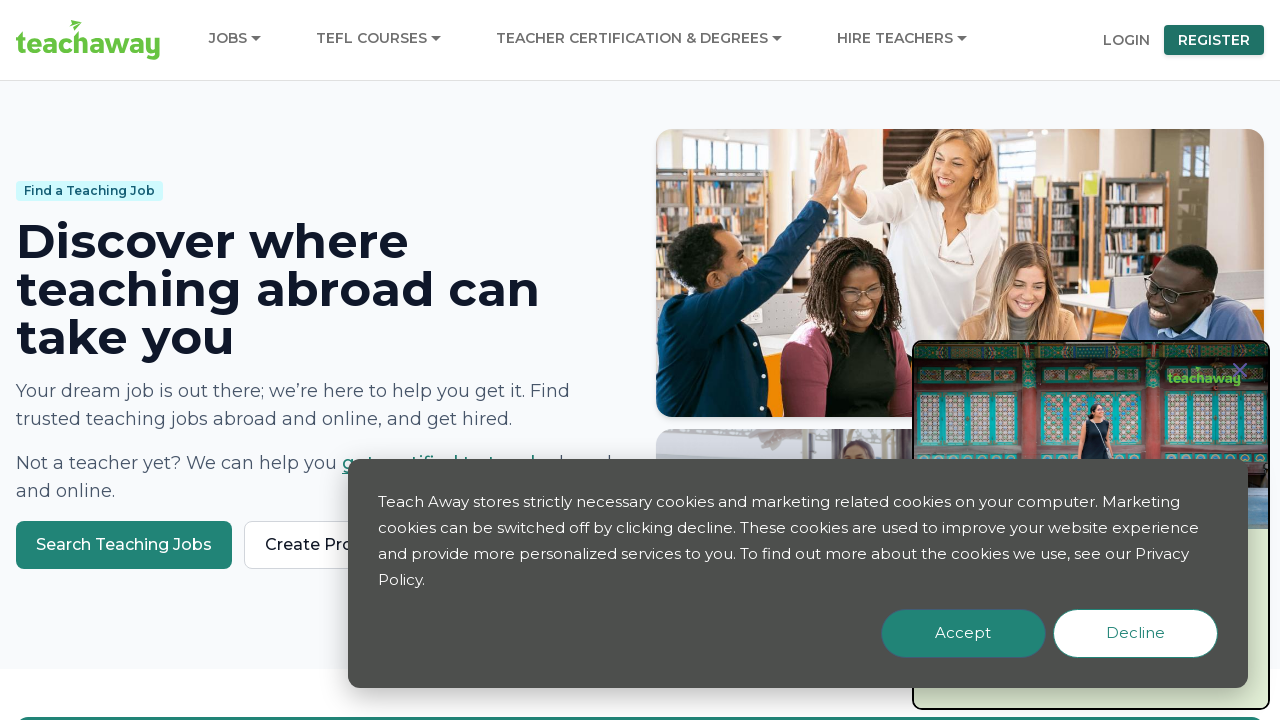

Switched to new empty tab
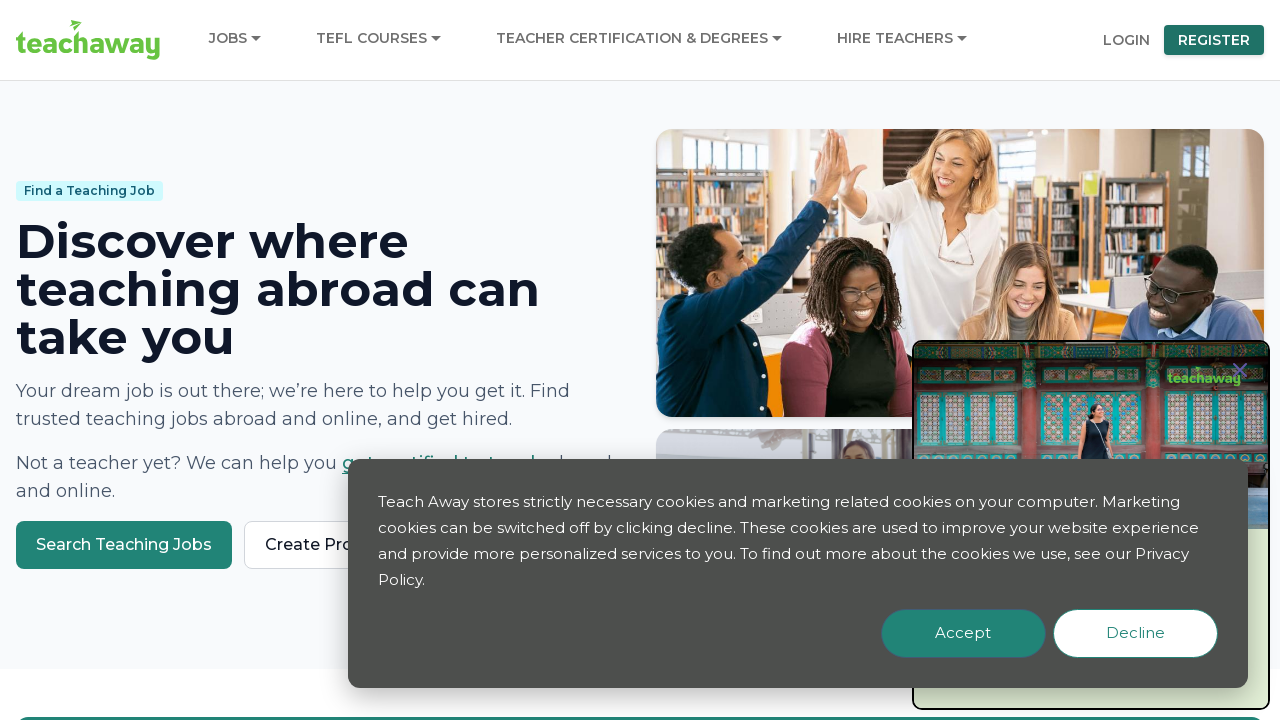

Retrieved reference to original tab
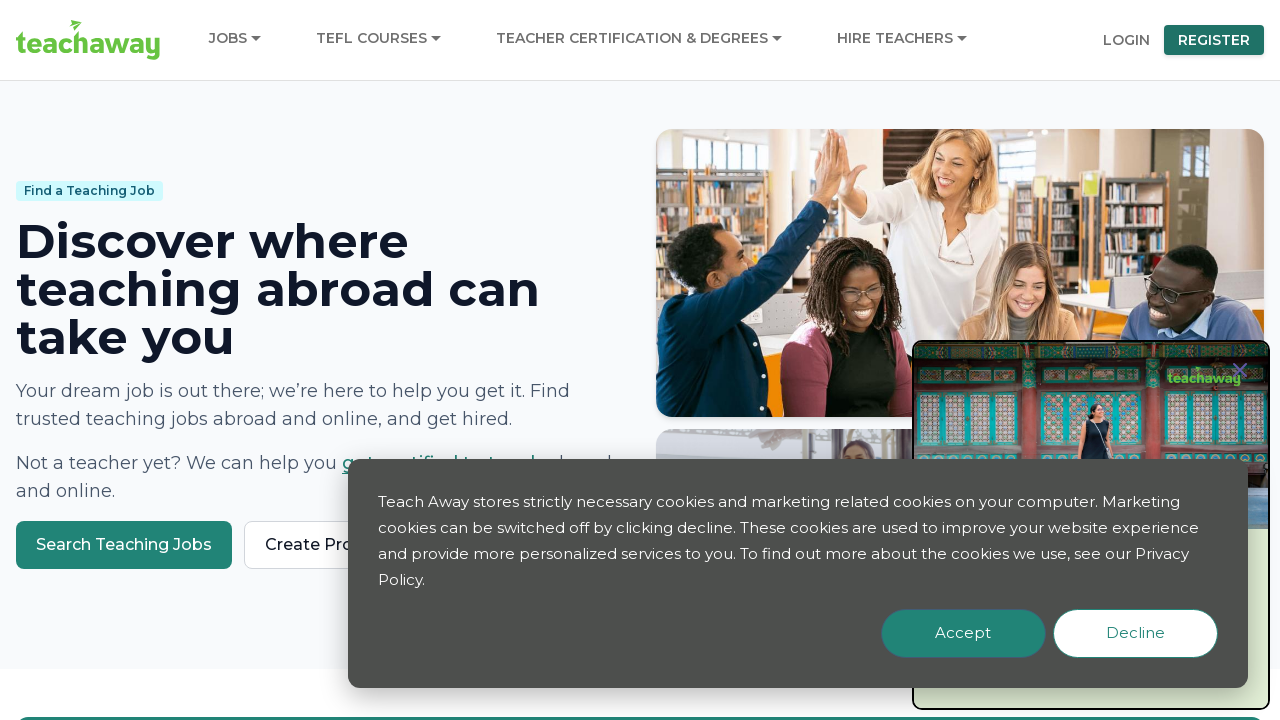

Brought original tab to front
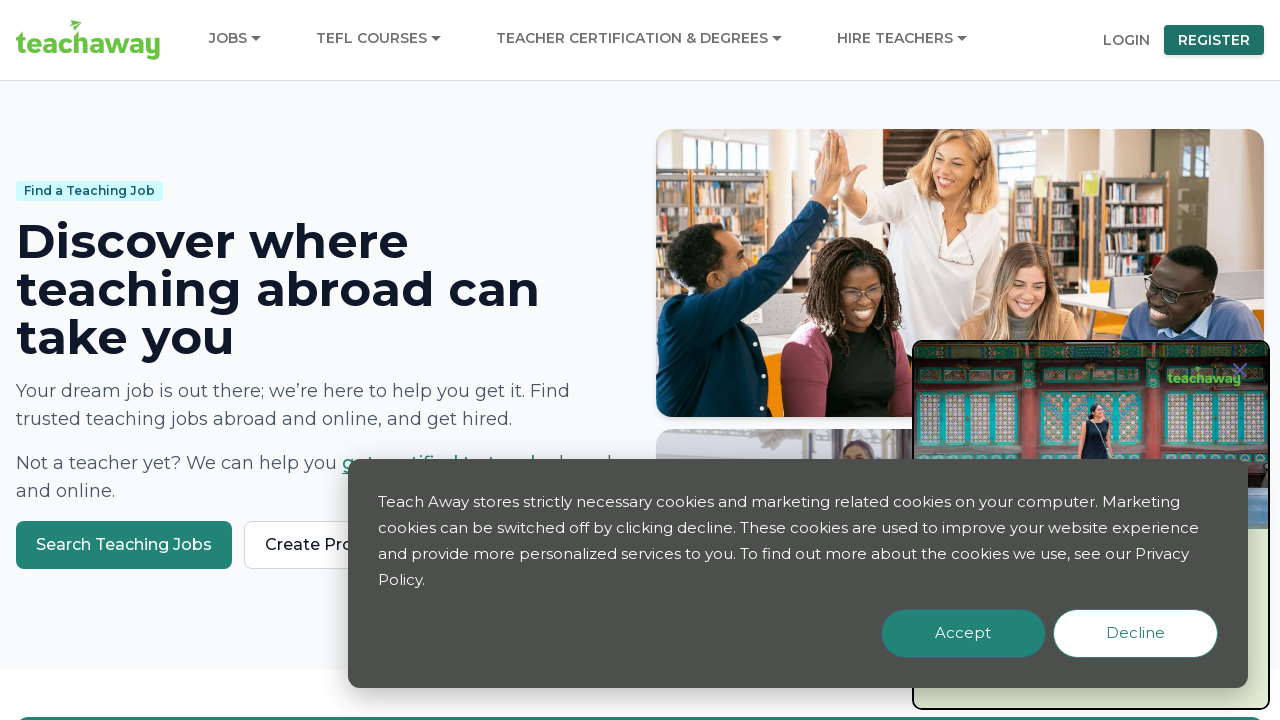

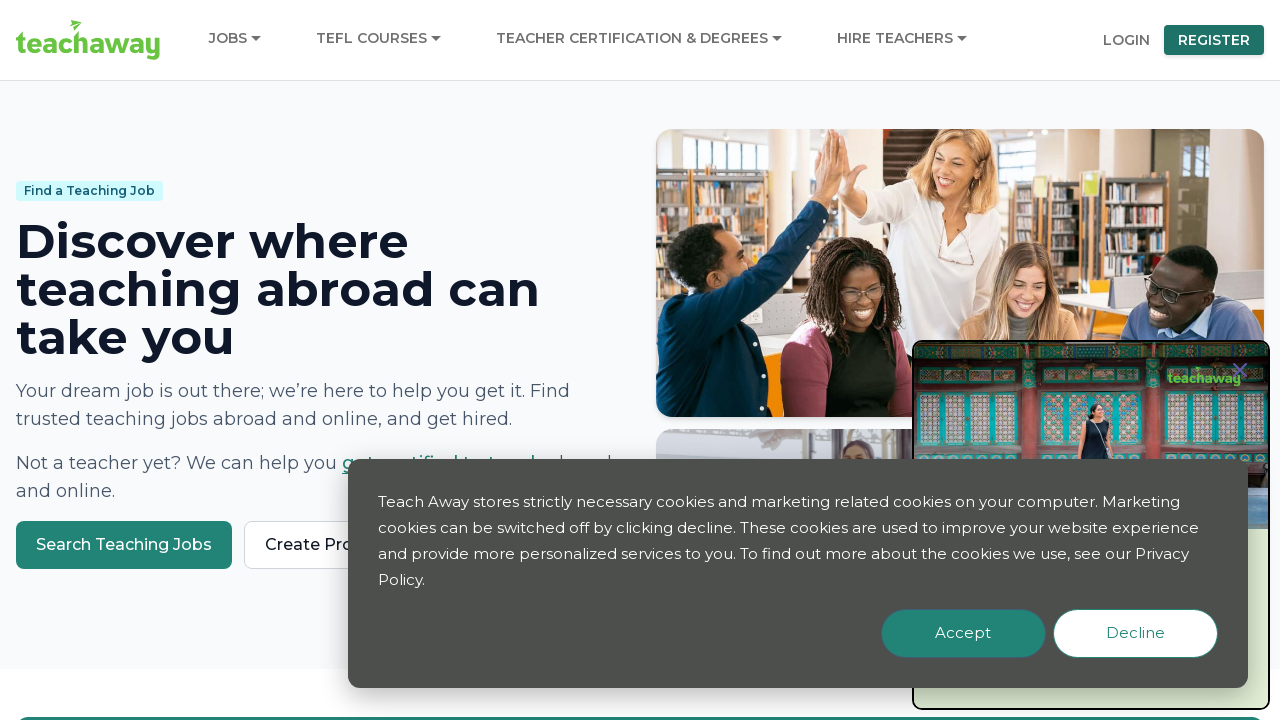